Tests a registration form by filling in personal details including first name, last name, address, email, phone, selecting a skill from dropdown, and entering password fields

Starting URL: http://demo.automationtesting.in/

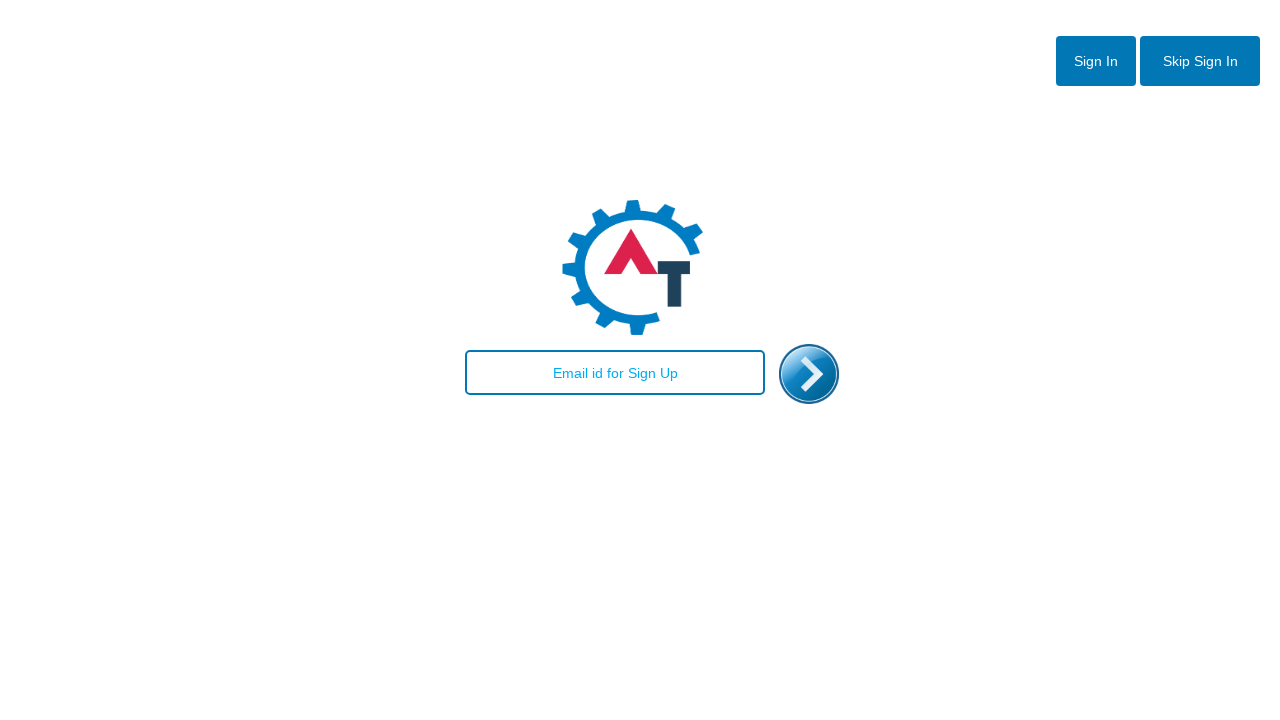

Clicked enter image to proceed to registration form at (809, 374) on #enterimg
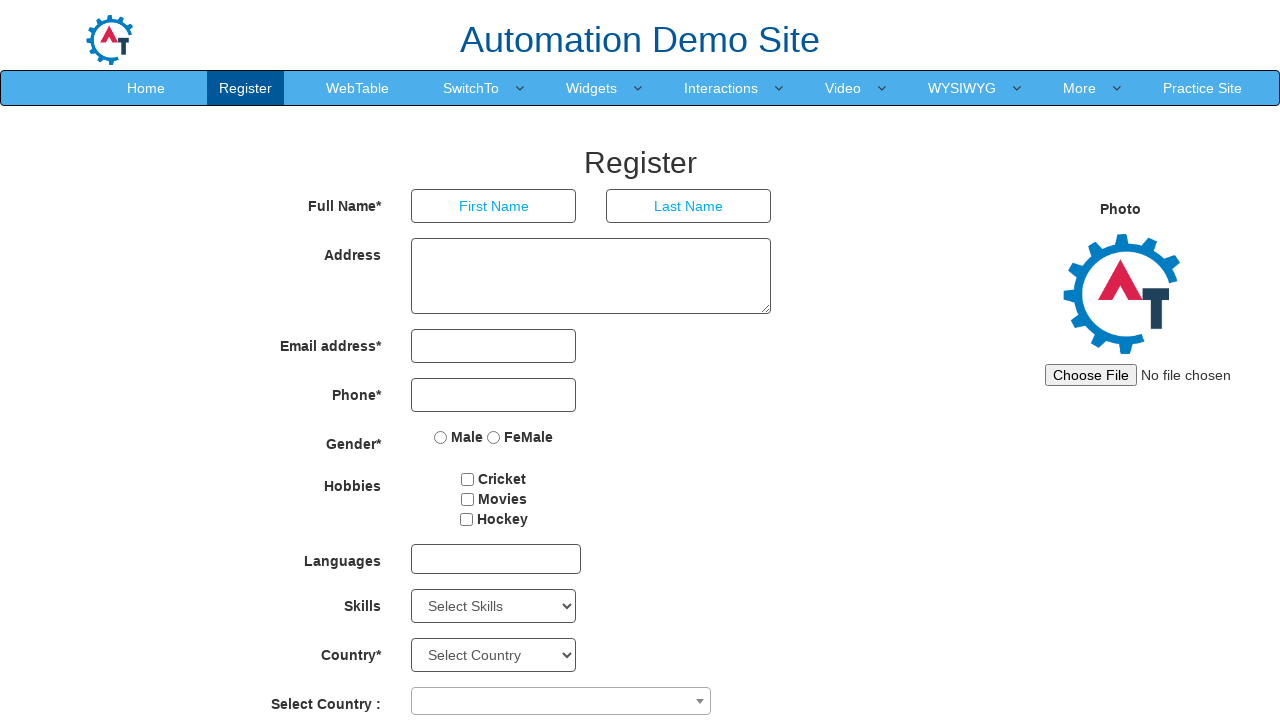

Waited 2 seconds for form to load
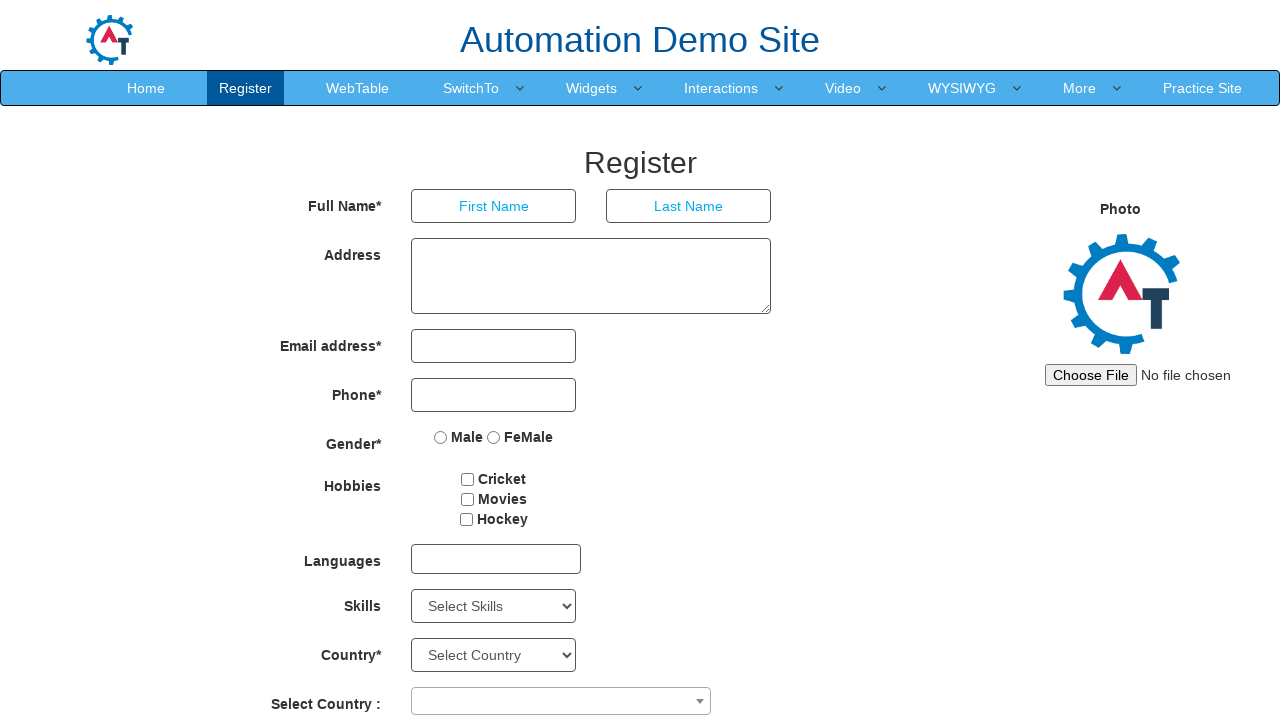

Filled first name field with 'michaeljohnson' on input[ng-model='FirstName']
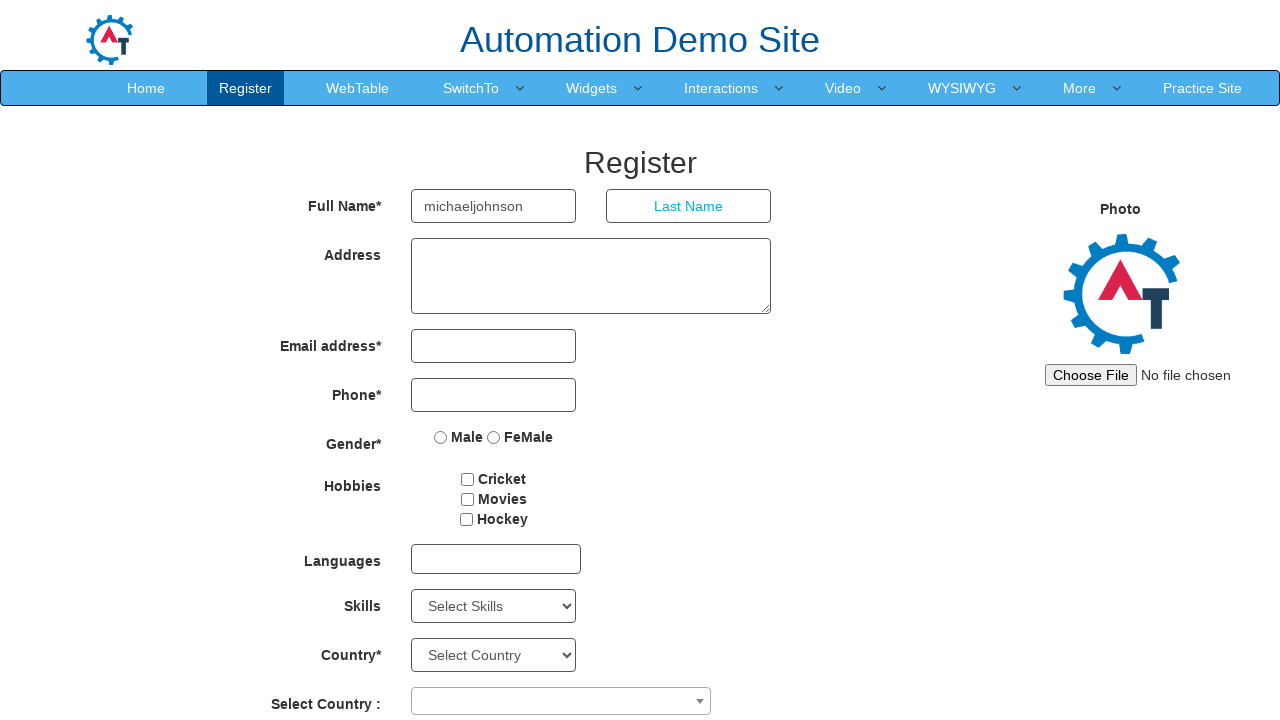

Filled last name field with 'williams' on input[ng-model='LastName'][placeholder='Last Name']
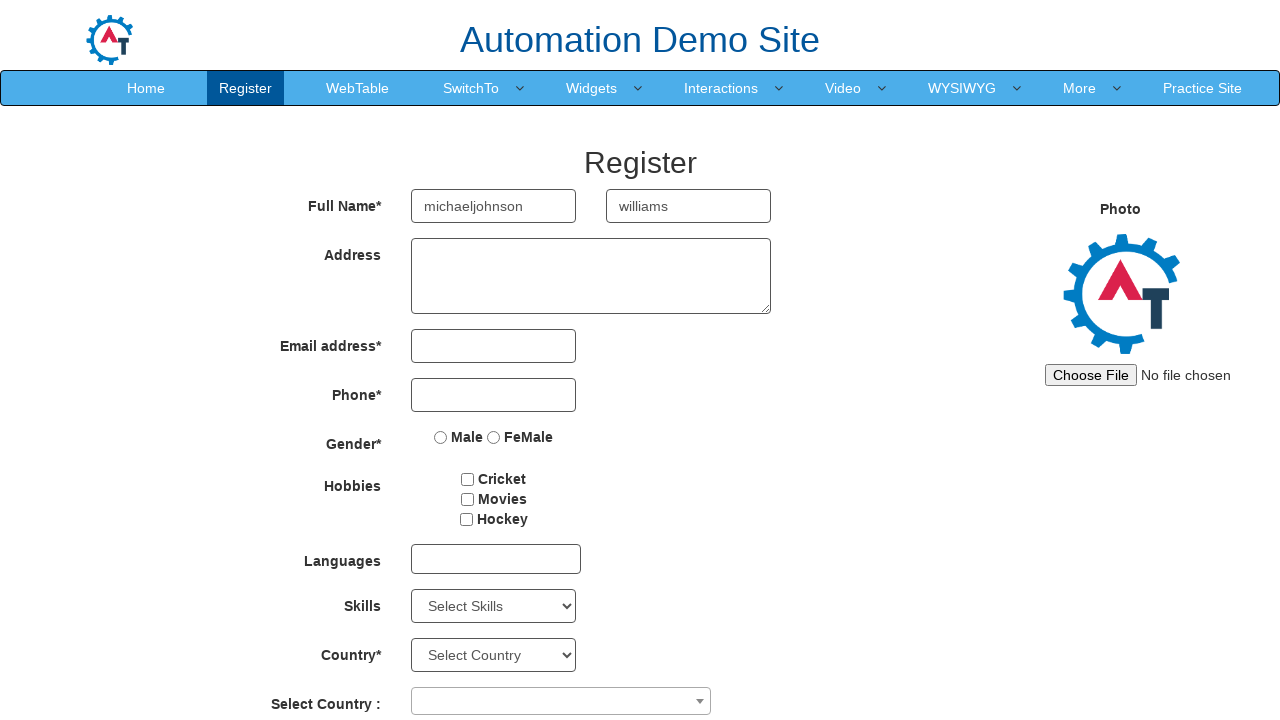

Filled address field with '456 Oak Avenue, Apartment 7B, San Francisco, CA 94102' on textarea[ng-model='Adress']
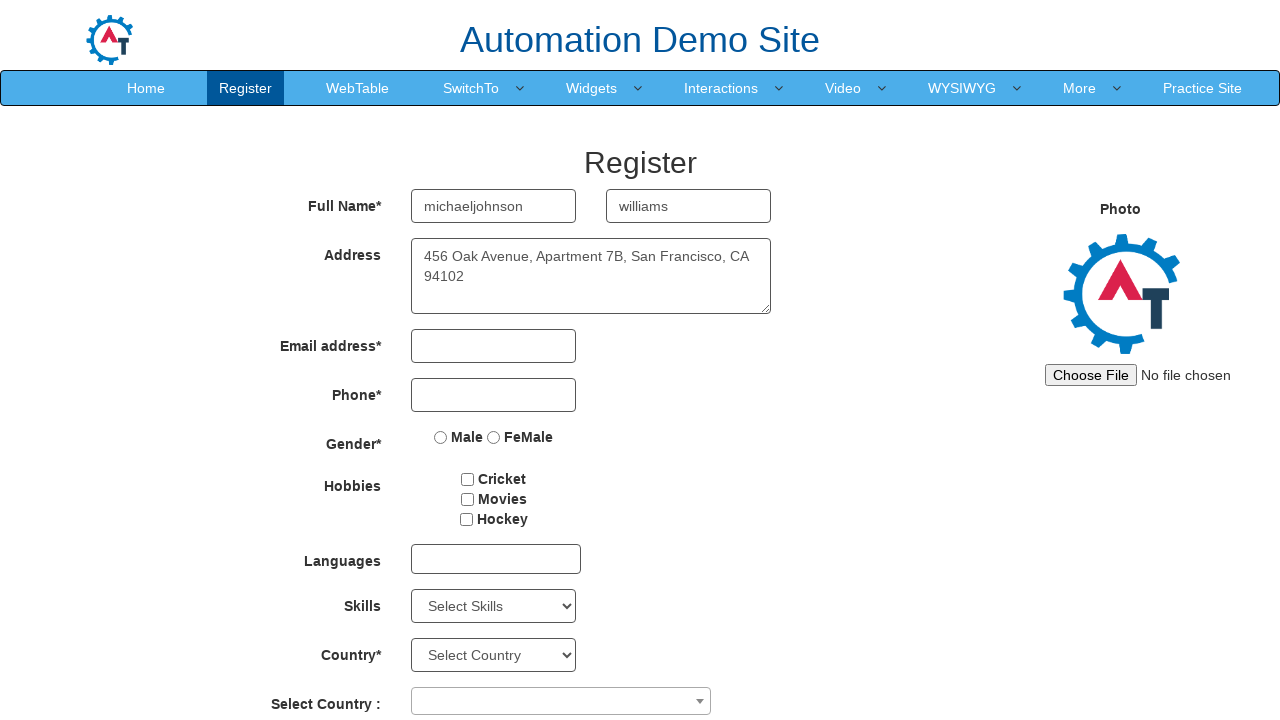

Filled email field with 'mjohnson.test@example.com' on input[ng-model*='mail']
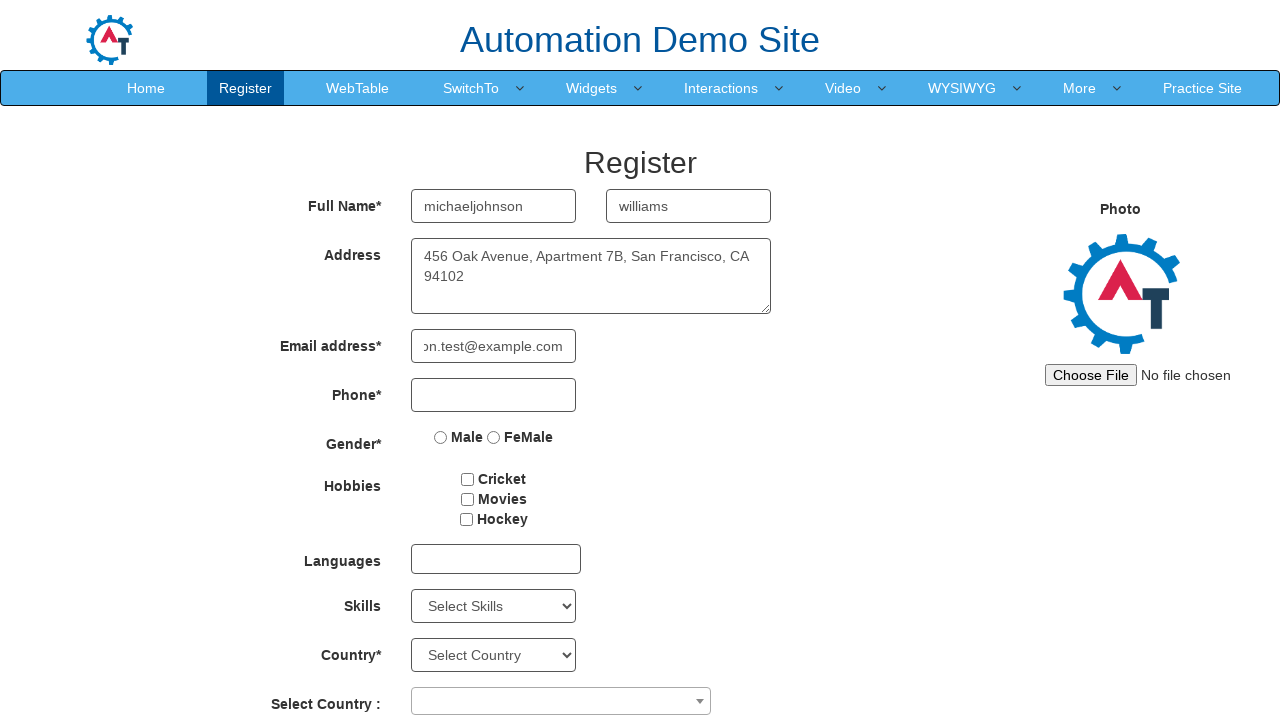

Filled phone number field with '4155551234' on input[ng-model='Phone']
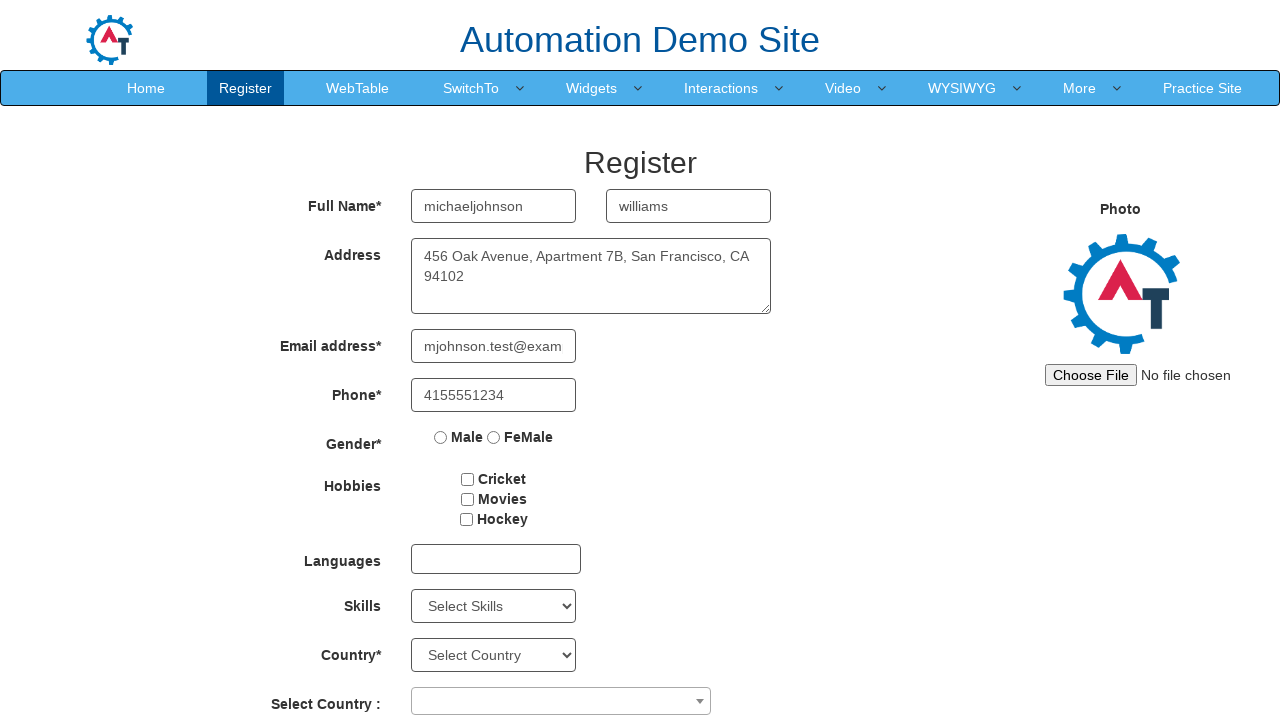

Selected 'APIs' from skills dropdown on #Skills
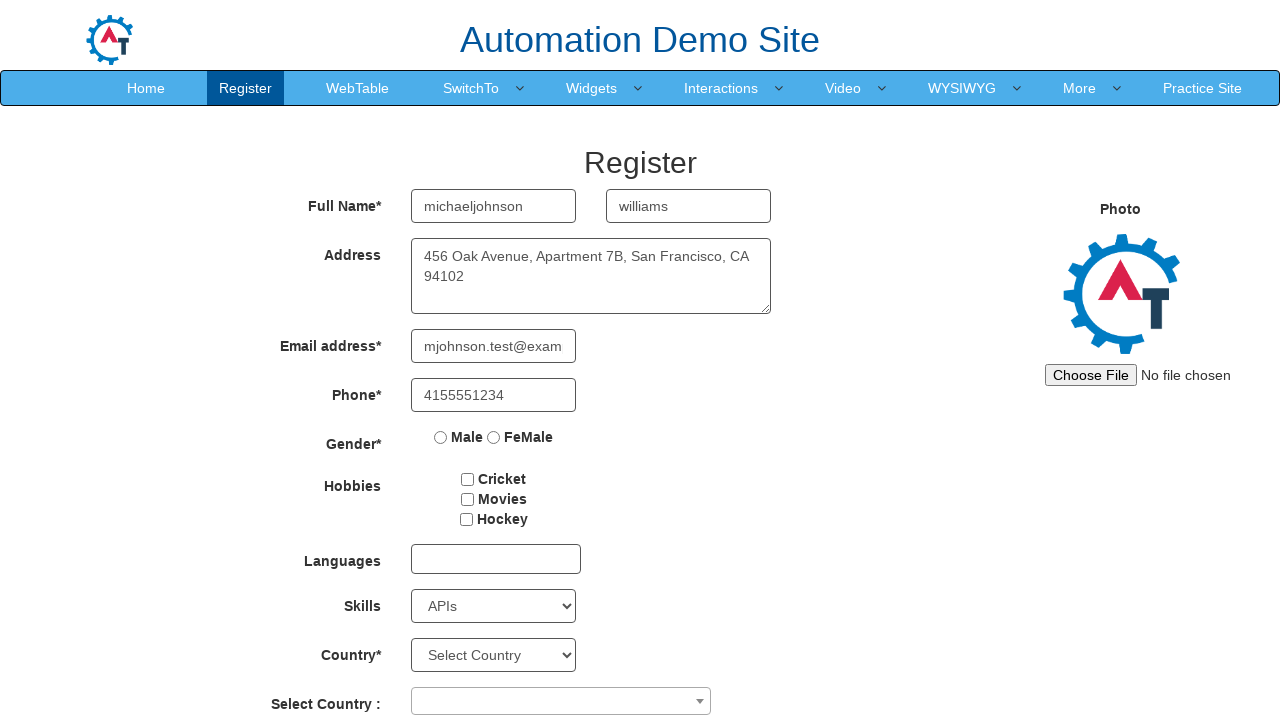

Filled first password field with 'SecurePass456' on input#firstpassword
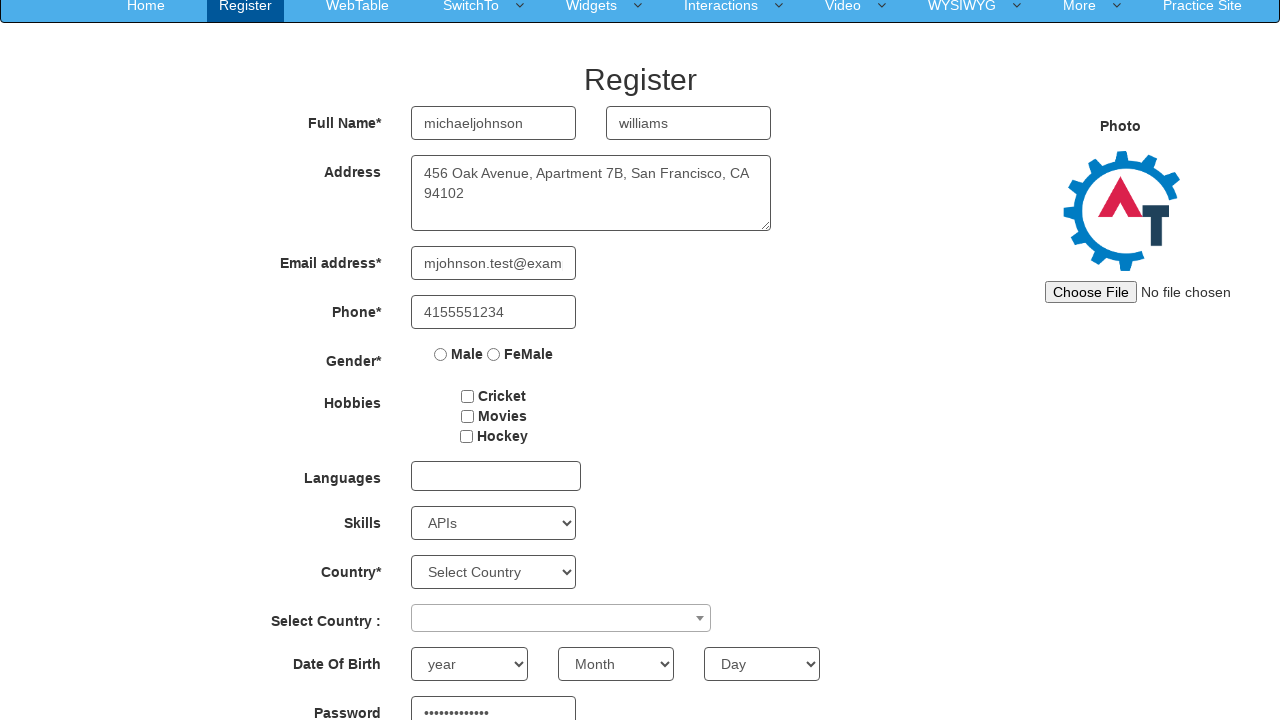

Filled confirm password field with 'SecurePass456' on input#secondpassword
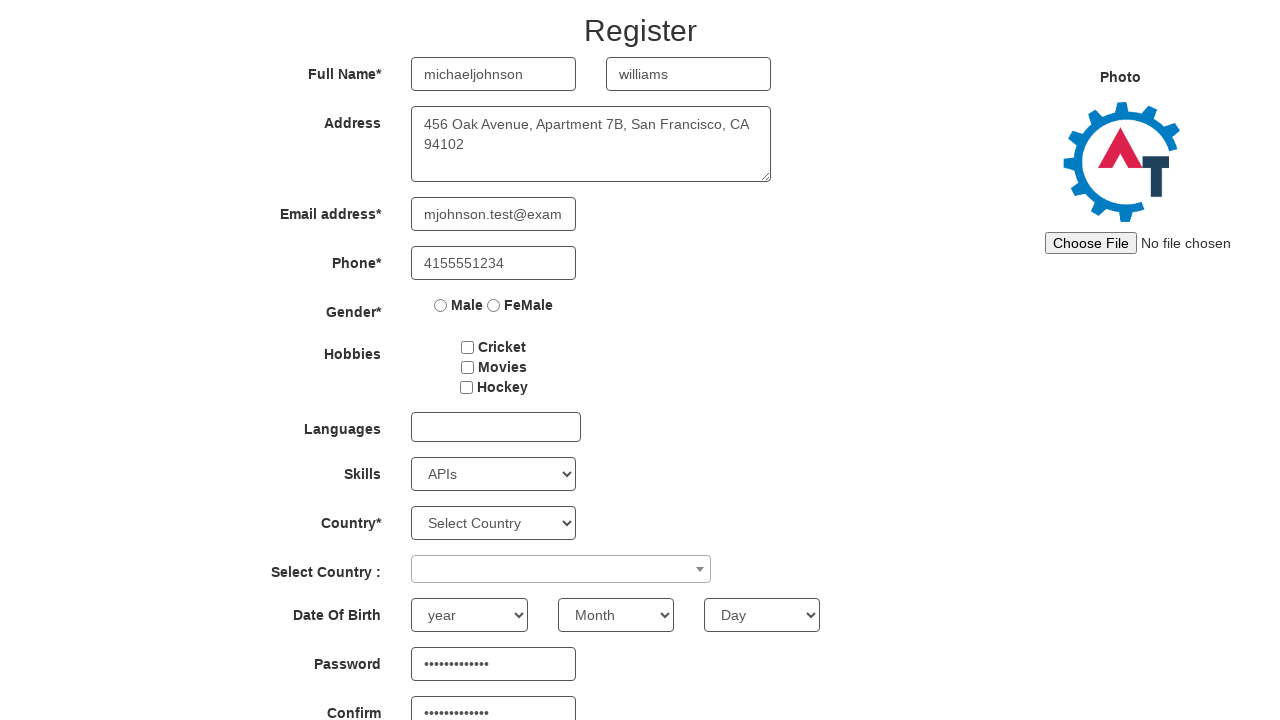

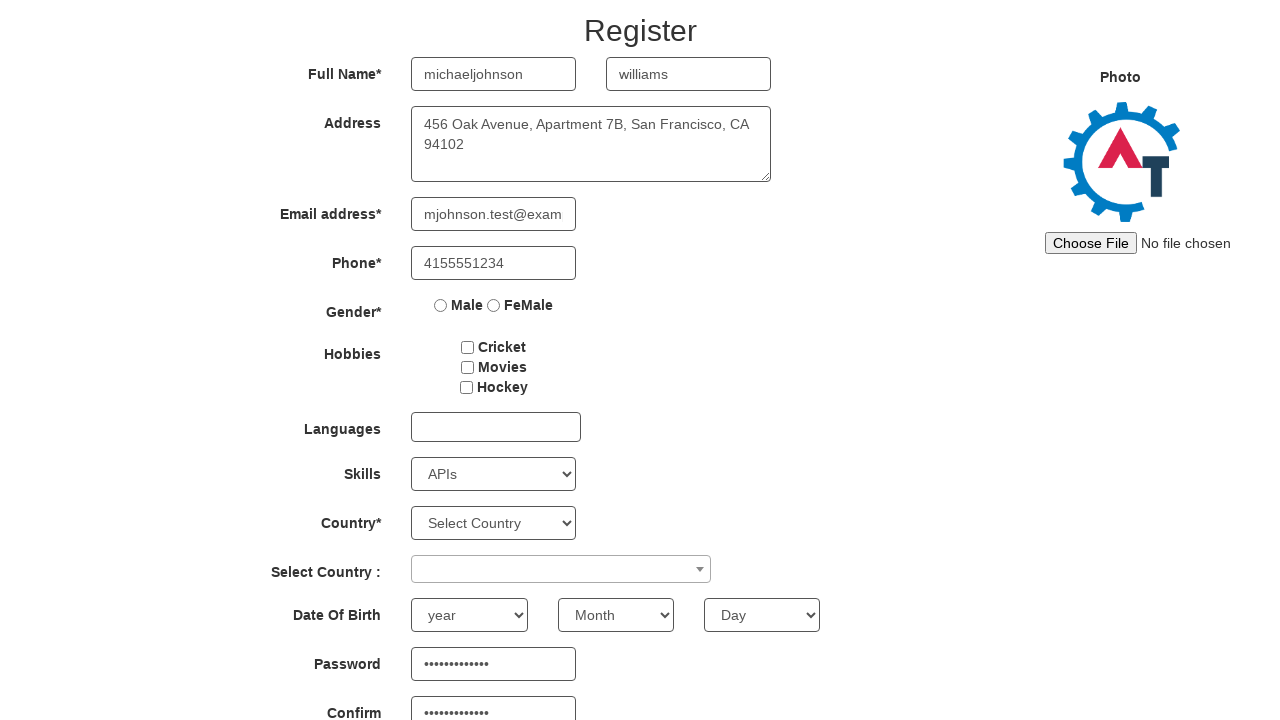